Tests selecting a single option from a dropdown by value attribute

Starting URL: https://letcode.in/dropdowns

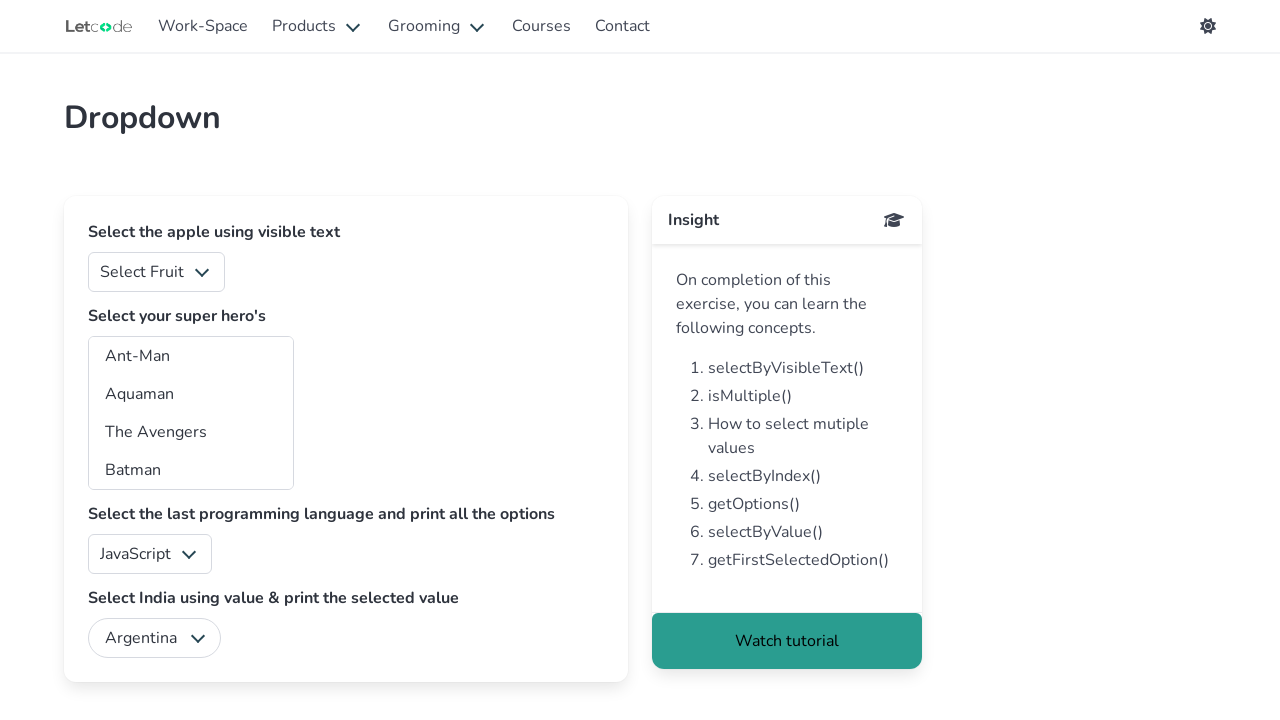

Navigated to dropdown test page
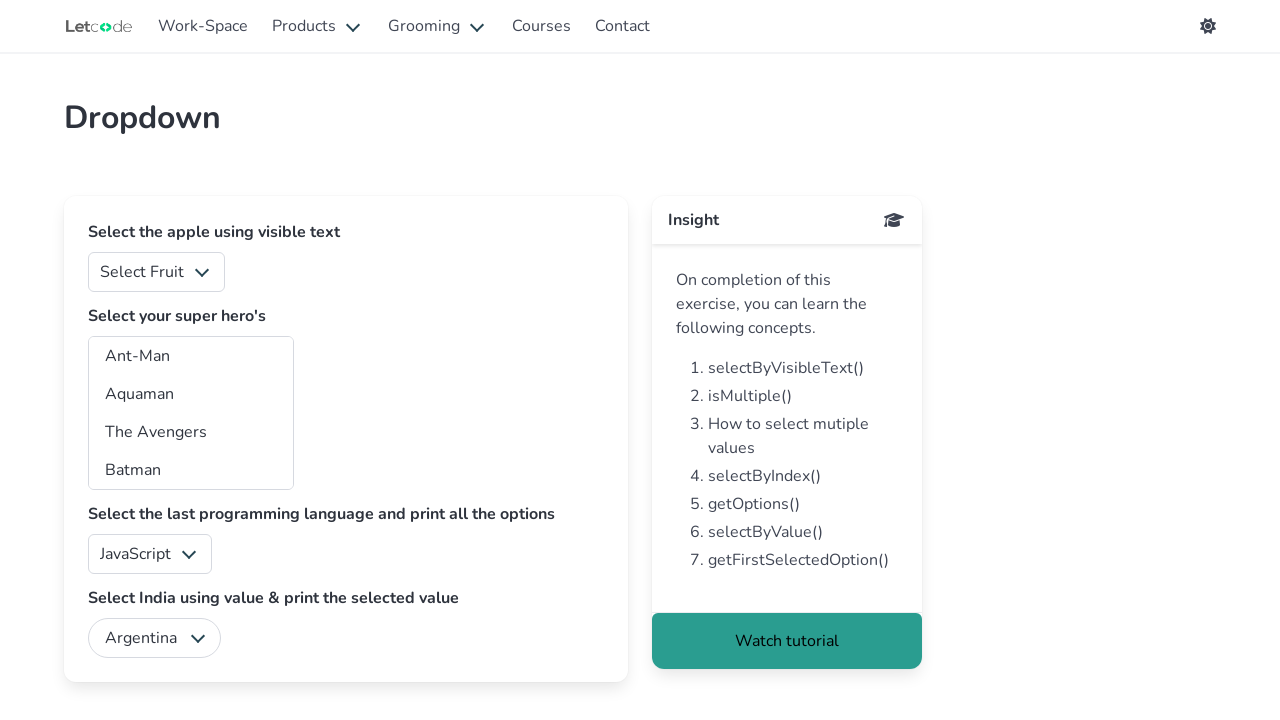

Selected option with value '1' from fruits dropdown on #fruits
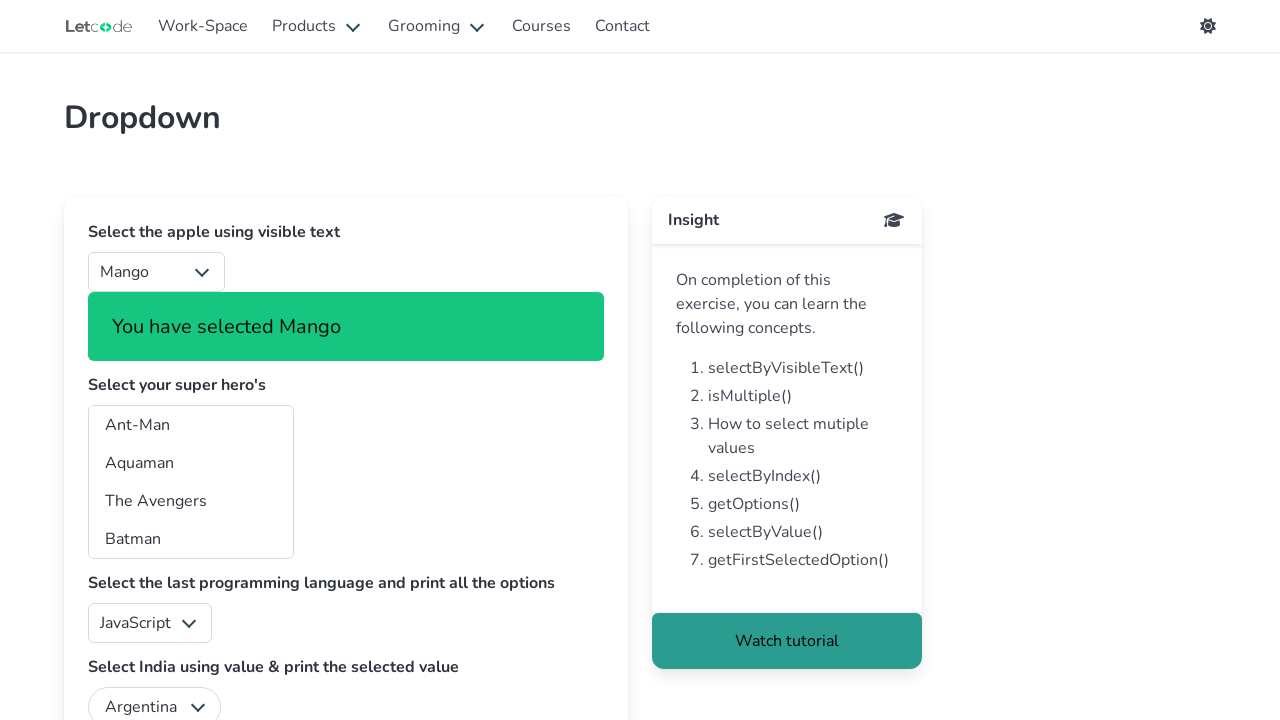

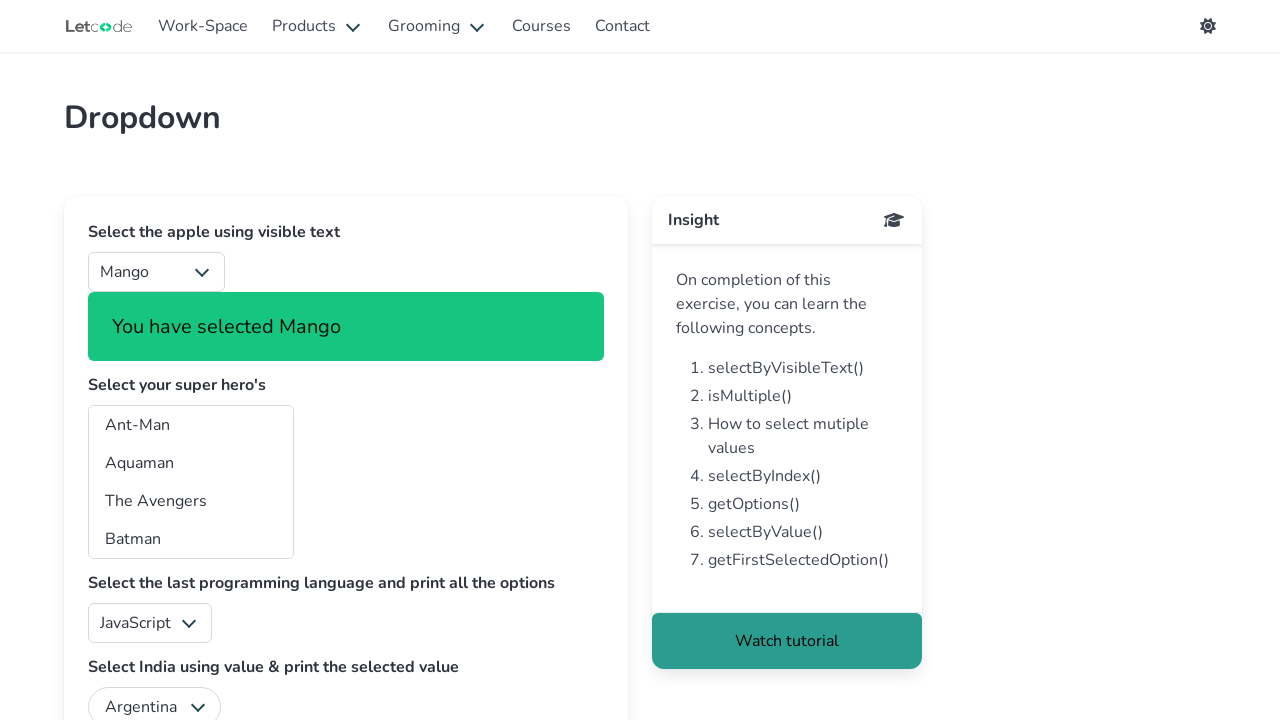